Tests entering a home value into the mortgage calculator's home value input field

Starting URL: https://www.mortgagecalculator.org/

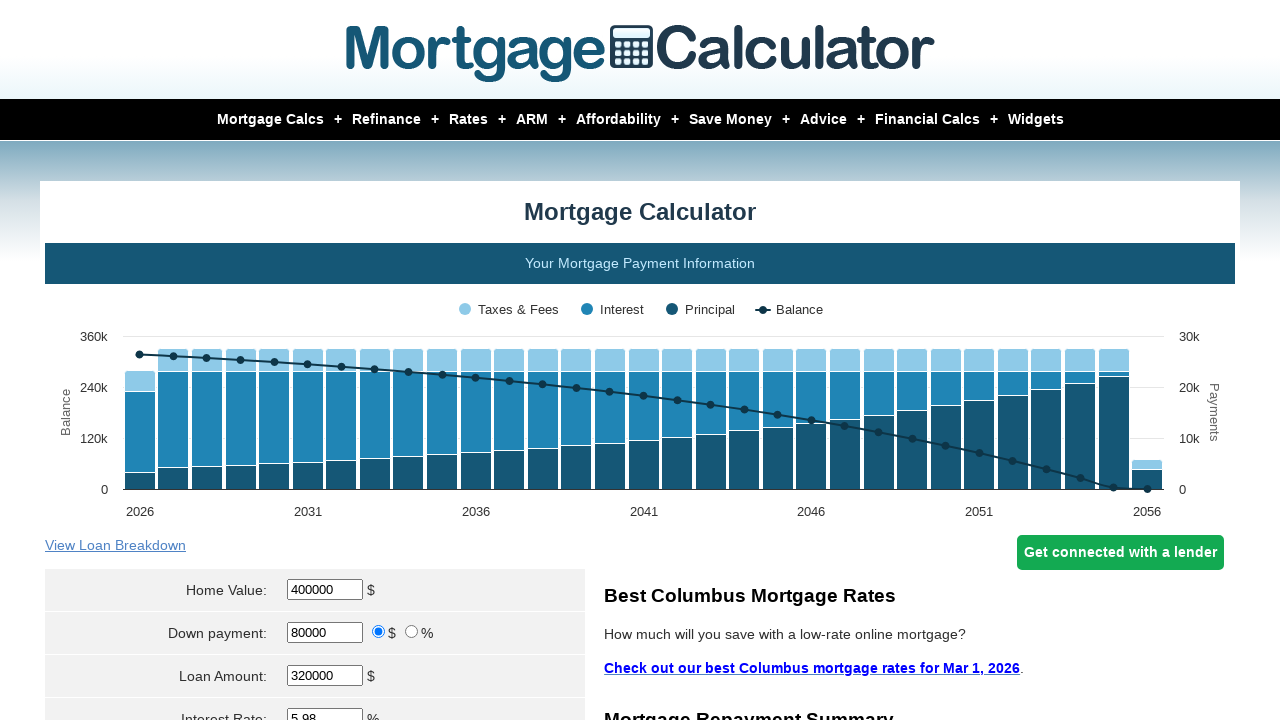

Filled home value input field with $350,000 on input#homeval
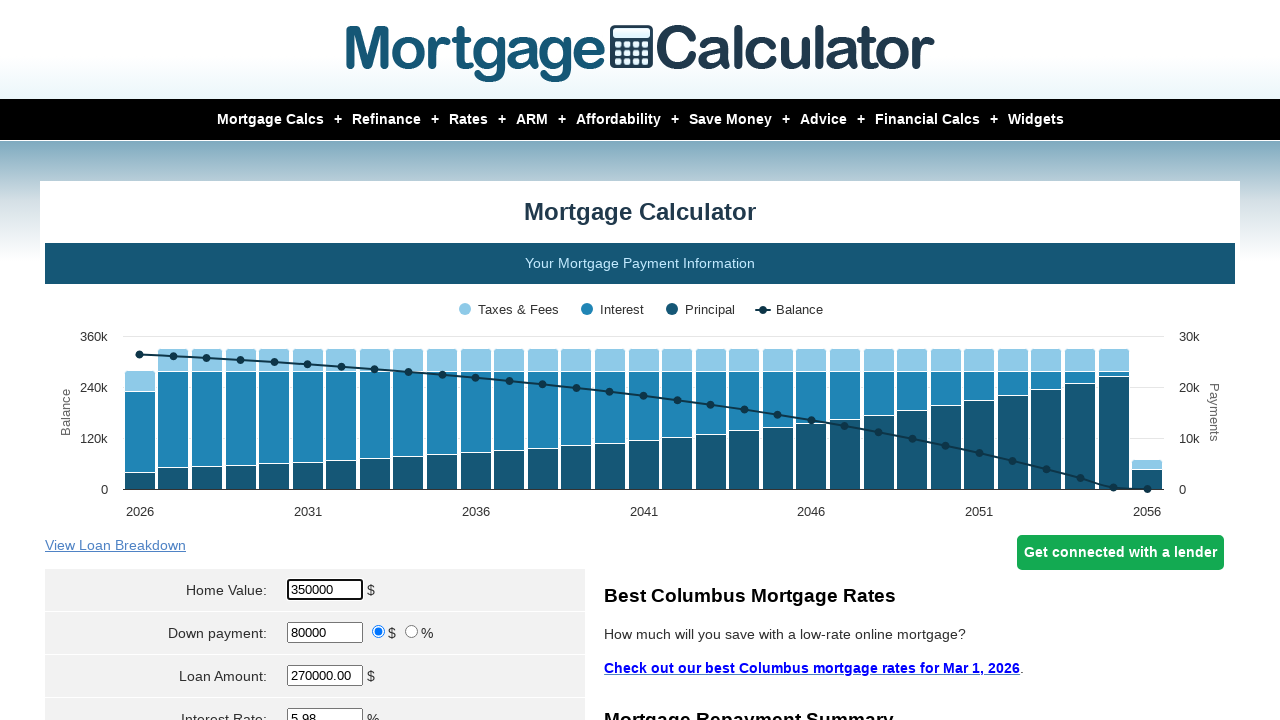

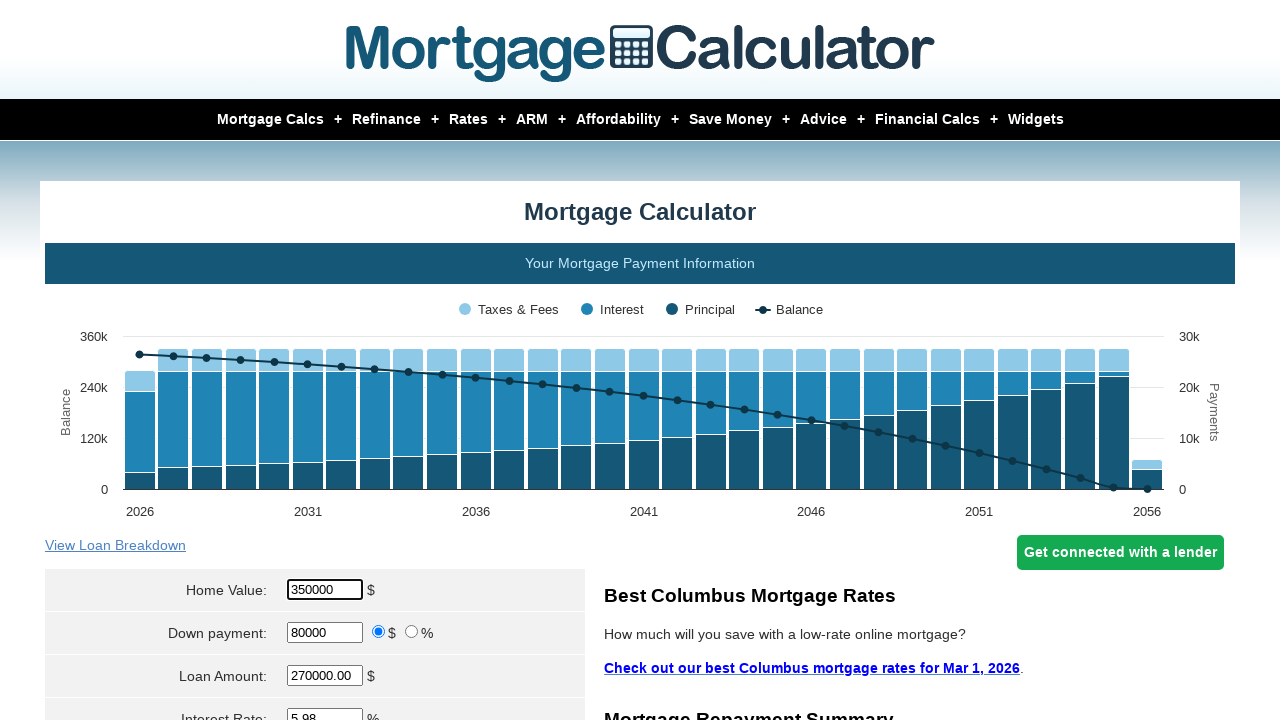